Tests jQuery UI tooltip functionality by navigating to the tooltip demo page, switching to the demo iframe, hovering over an input field to trigger the tooltip, and verifying the tooltip content appears.

Starting URL: https://jqueryui.com/

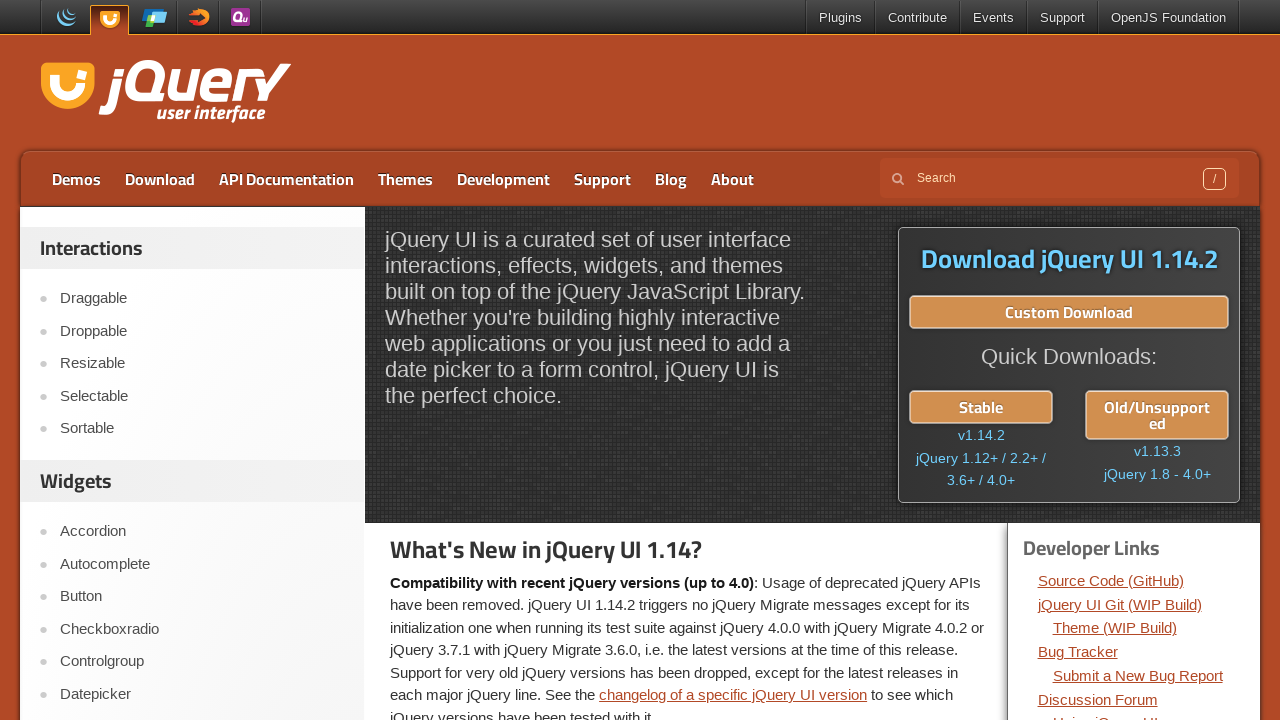

Clicked on Tooltip link to navigate to tooltip demo at (202, 360) on text=Tooltip
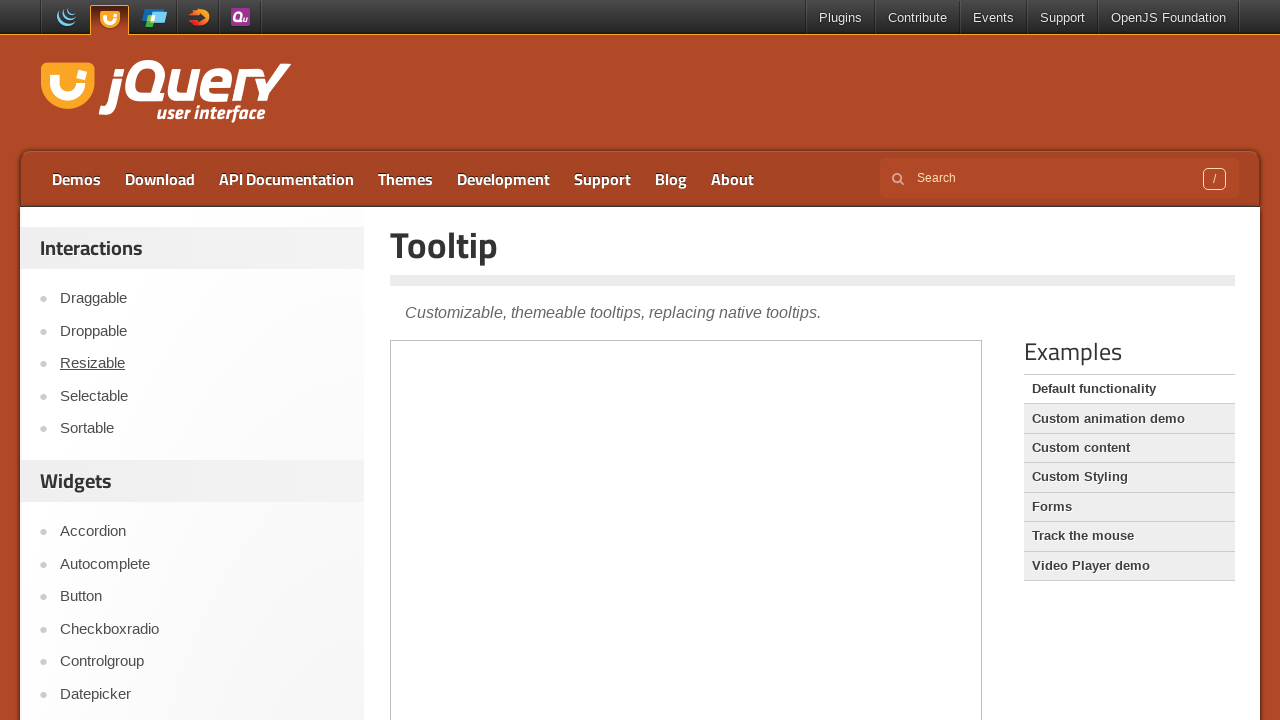

Located and switched to demo iframe
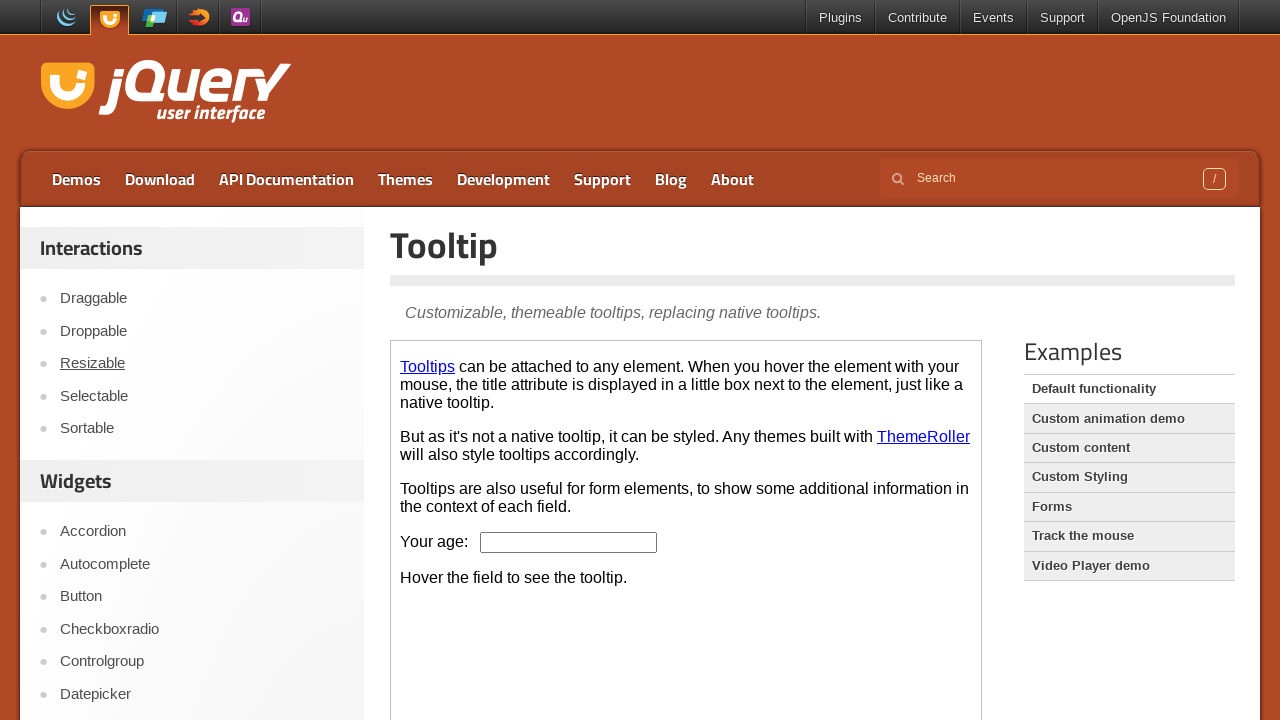

Hovered over age input field to trigger tooltip at (569, 542) on xpath=//iframe >> nth=0 >> internal:control=enter-frame >> #age
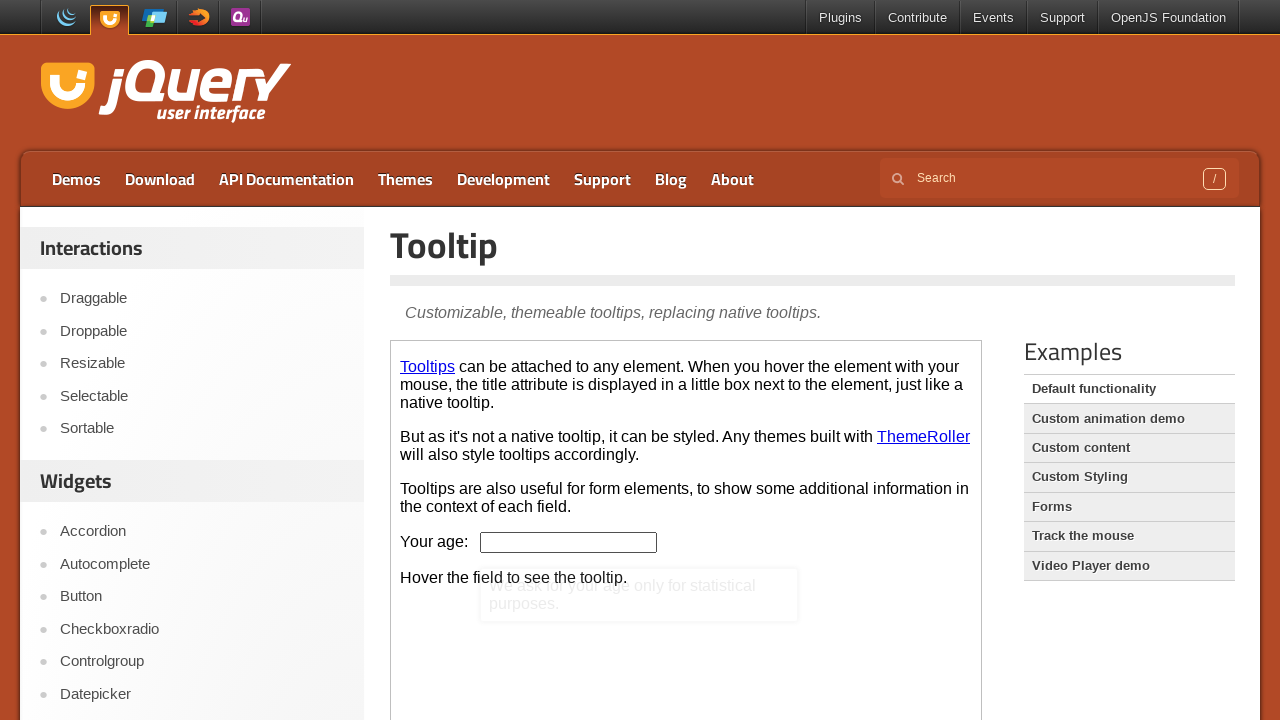

Verified tooltip content appeared and is visible
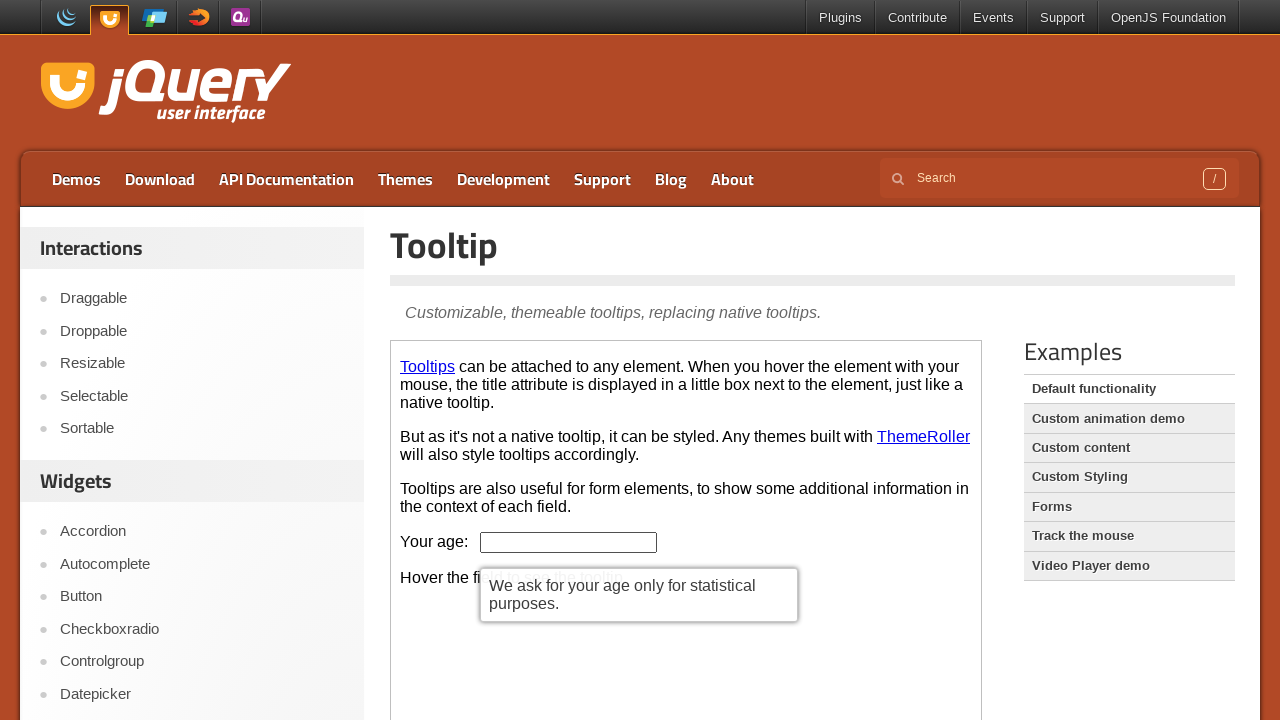

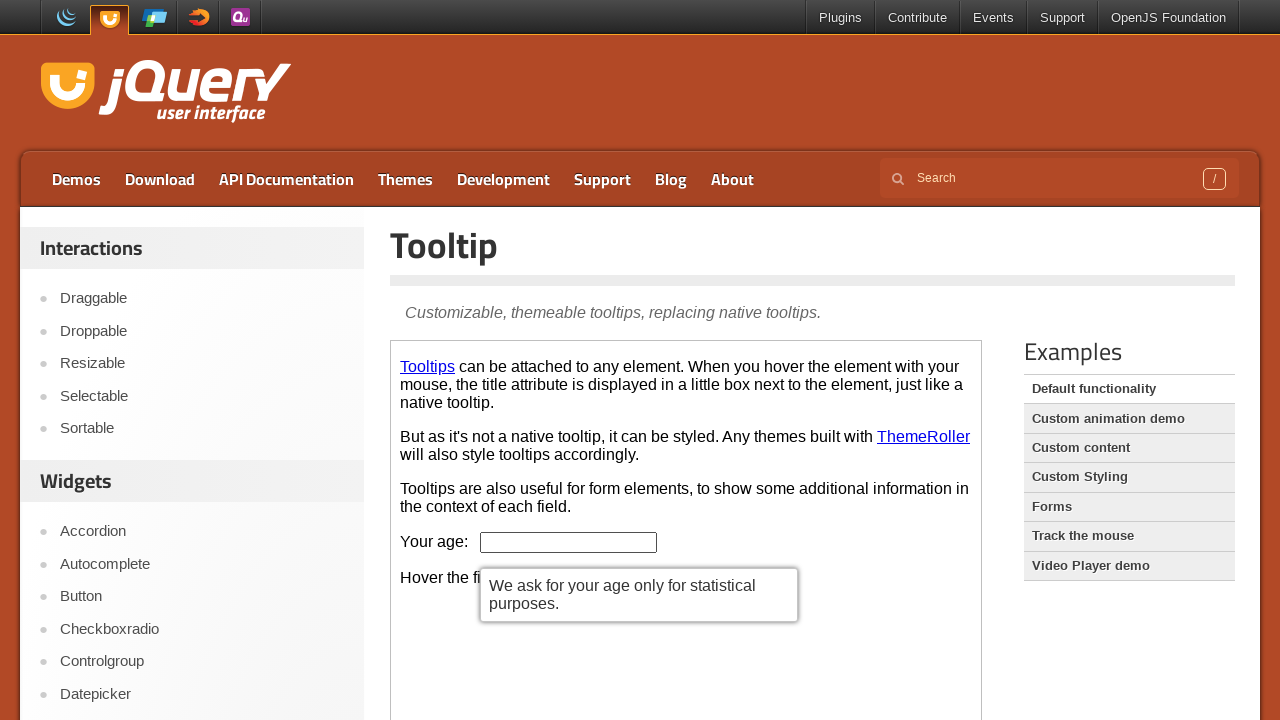